Tests the Due Date Calculator using IVF Transfer Date method, selecting the third radio option and submitting.

Starting URL: https://www.calculator.net/

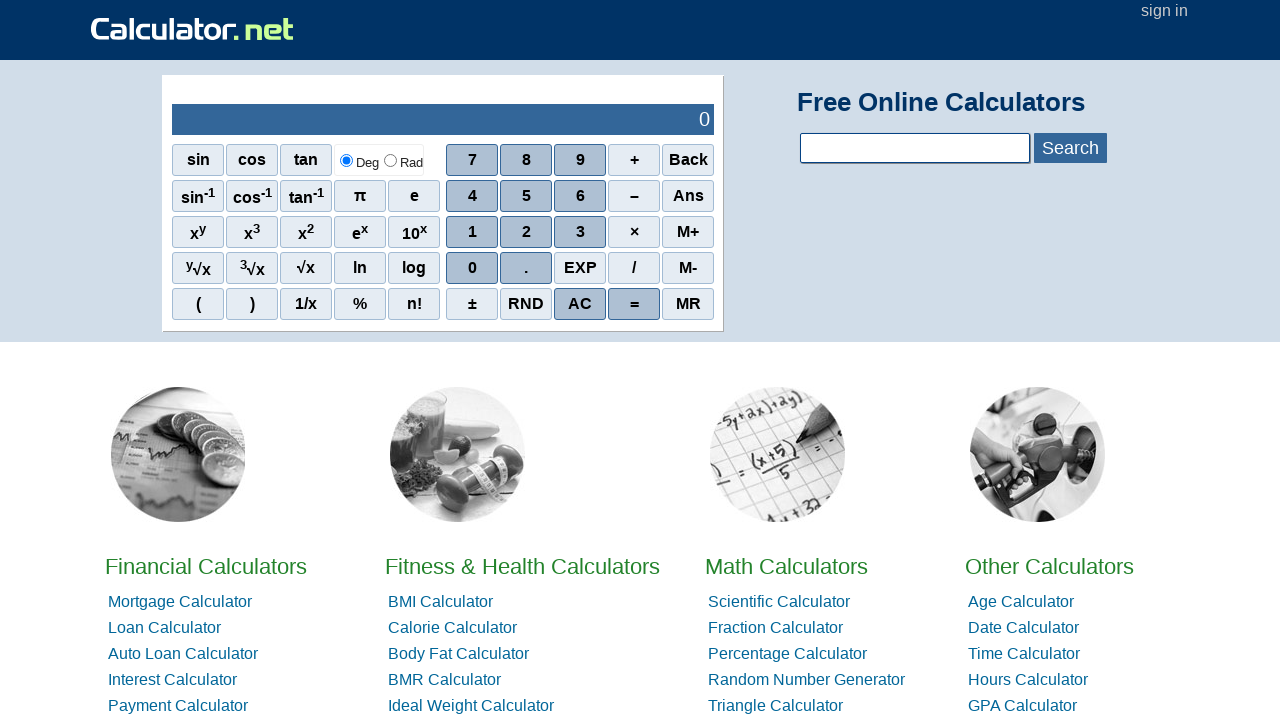

Clicked on Due Date Calculator link at (460, 360) on text=Due Date Calculator
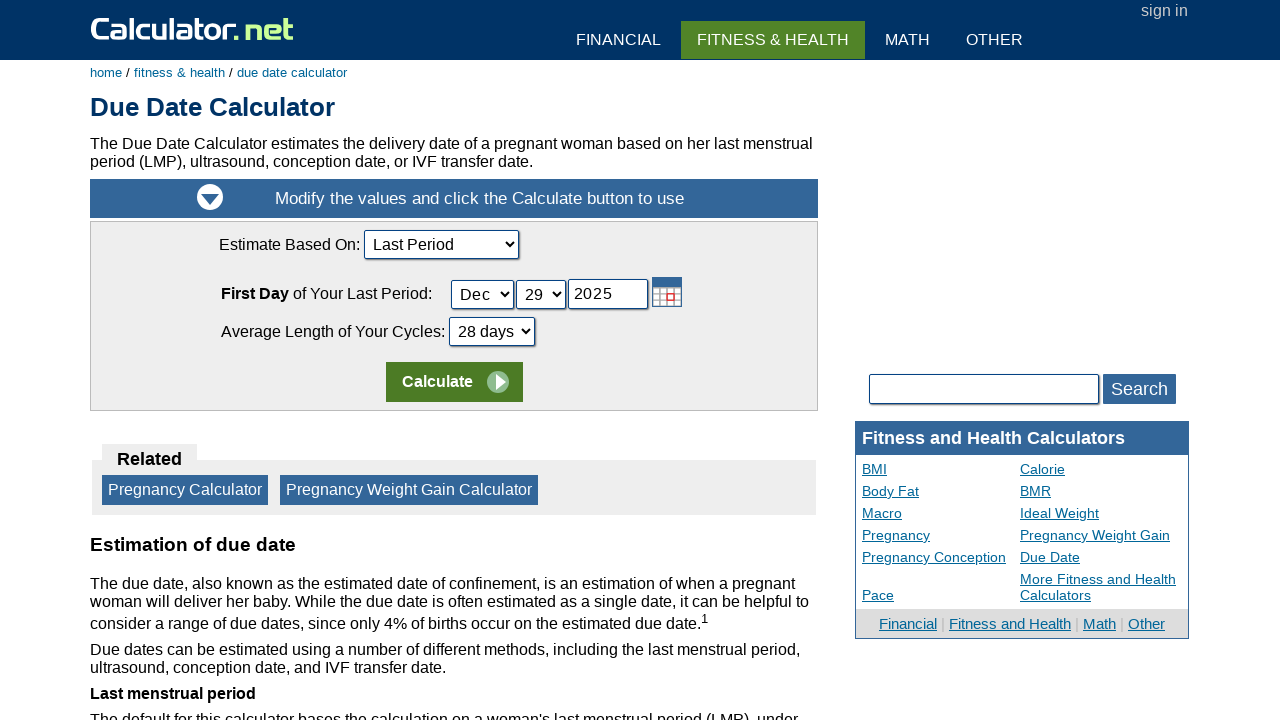

Selected IVF Transfer Date calculation method on [name='ccalcmethod']
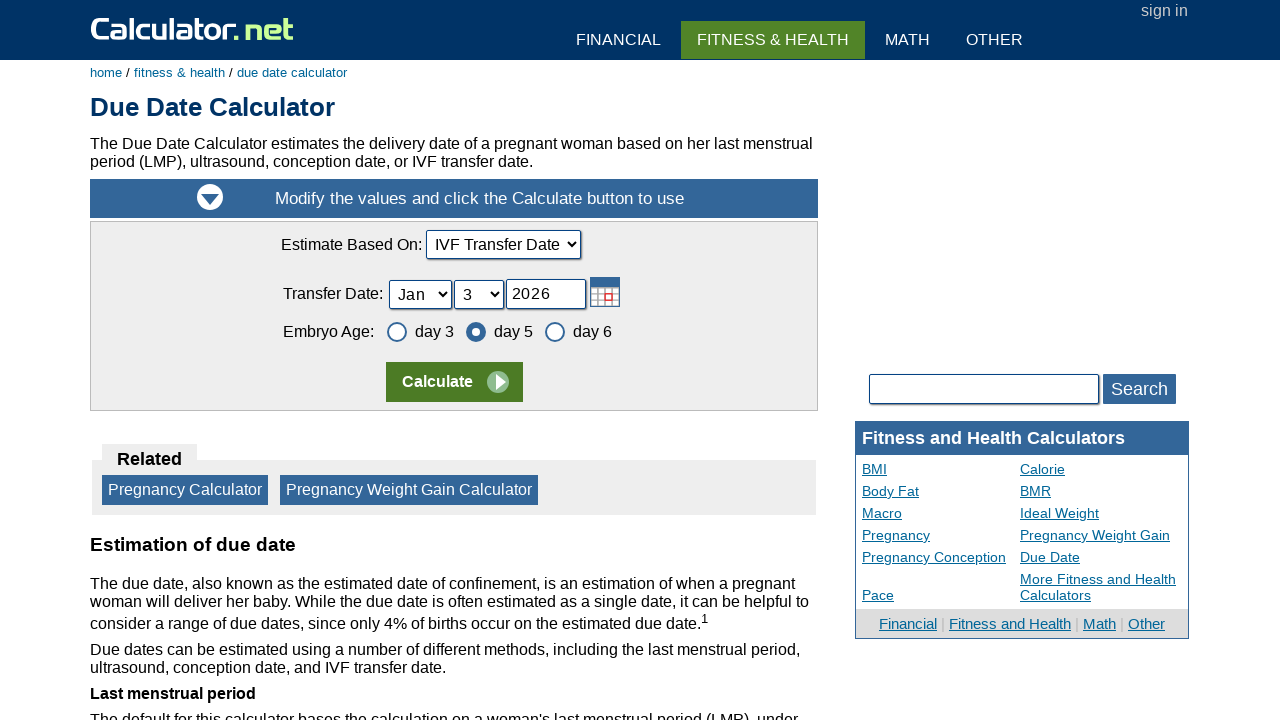

Clicked third radio button option at (554, 332) on .cbcontainer:nth-child(3) > .rbmark
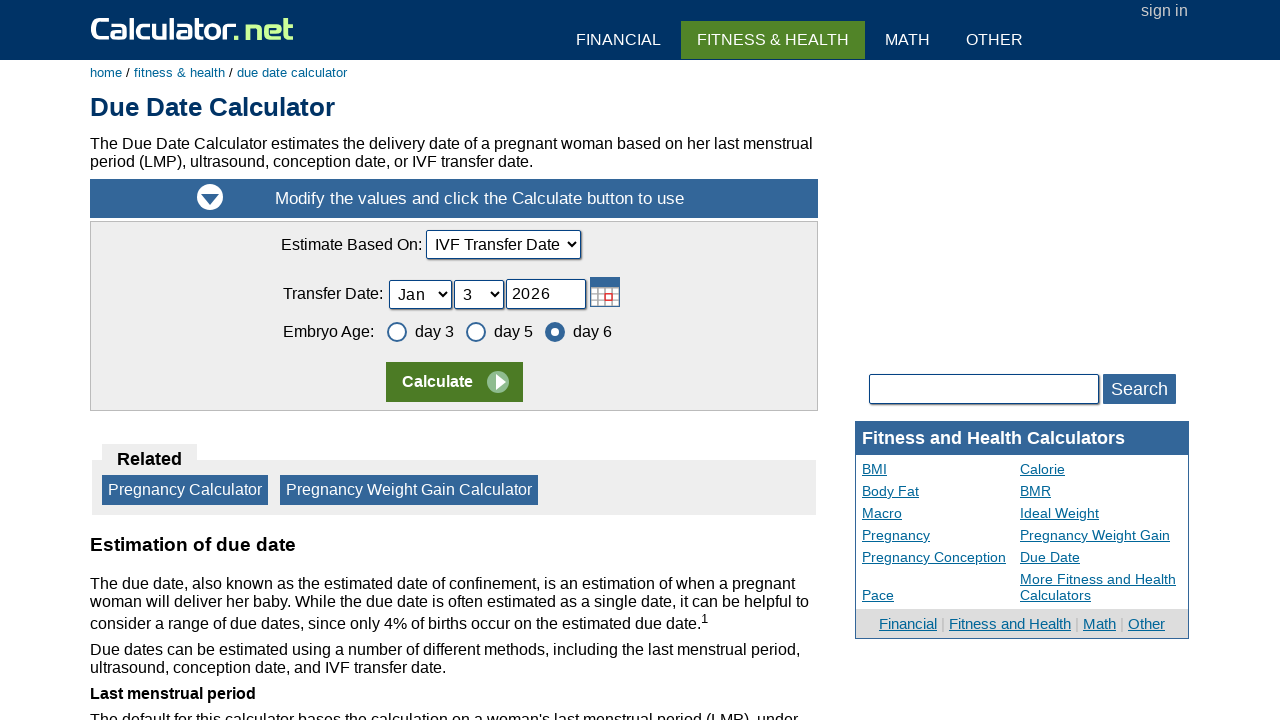

Clicked calculate button to compute due date at (454, 382) on td:nth-child(1) > input:nth-child(2)
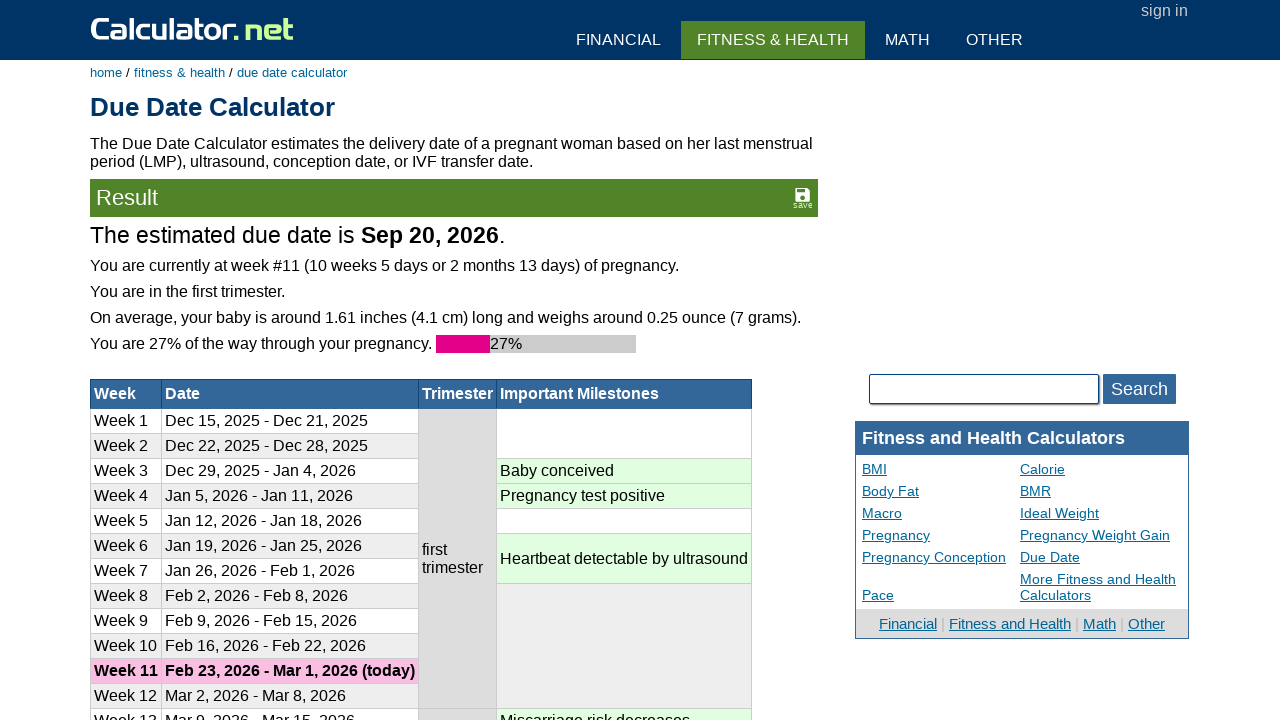

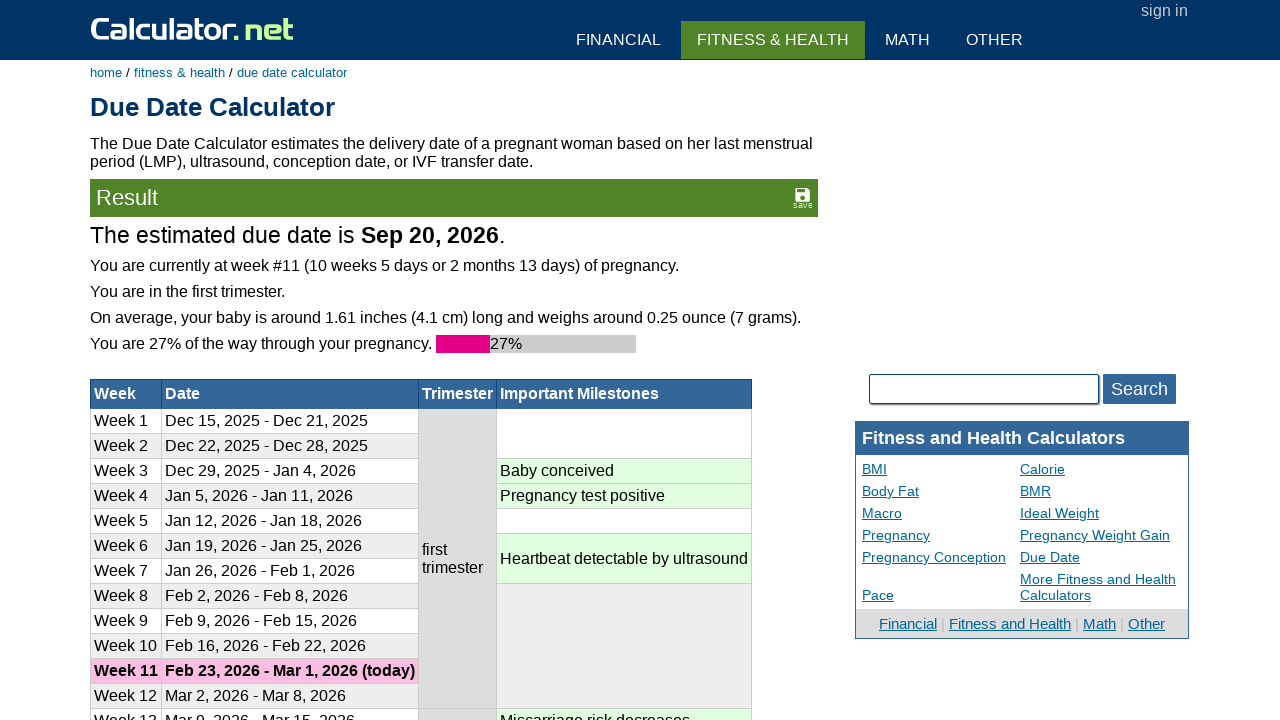